Tests that main and footer sections become visible when items are added

Starting URL: https://demo.playwright.dev/todomvc

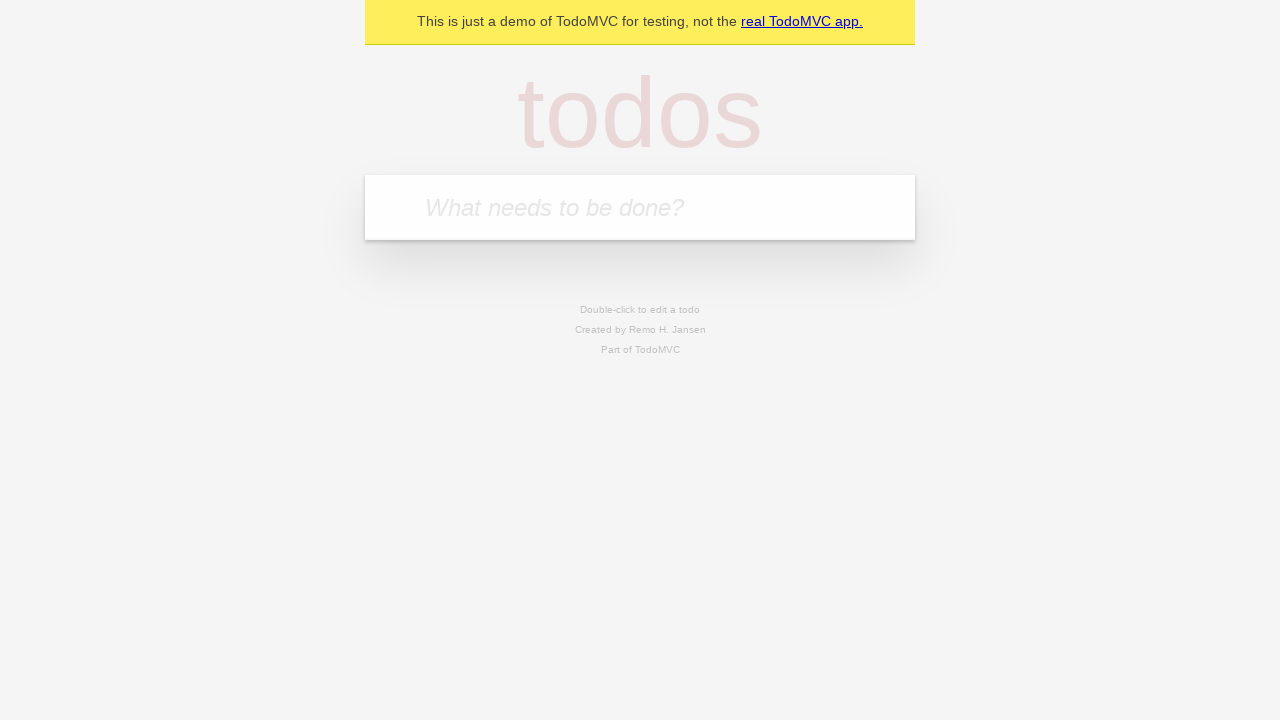

Filled new todo input with 'buy some cheese' on .new-todo
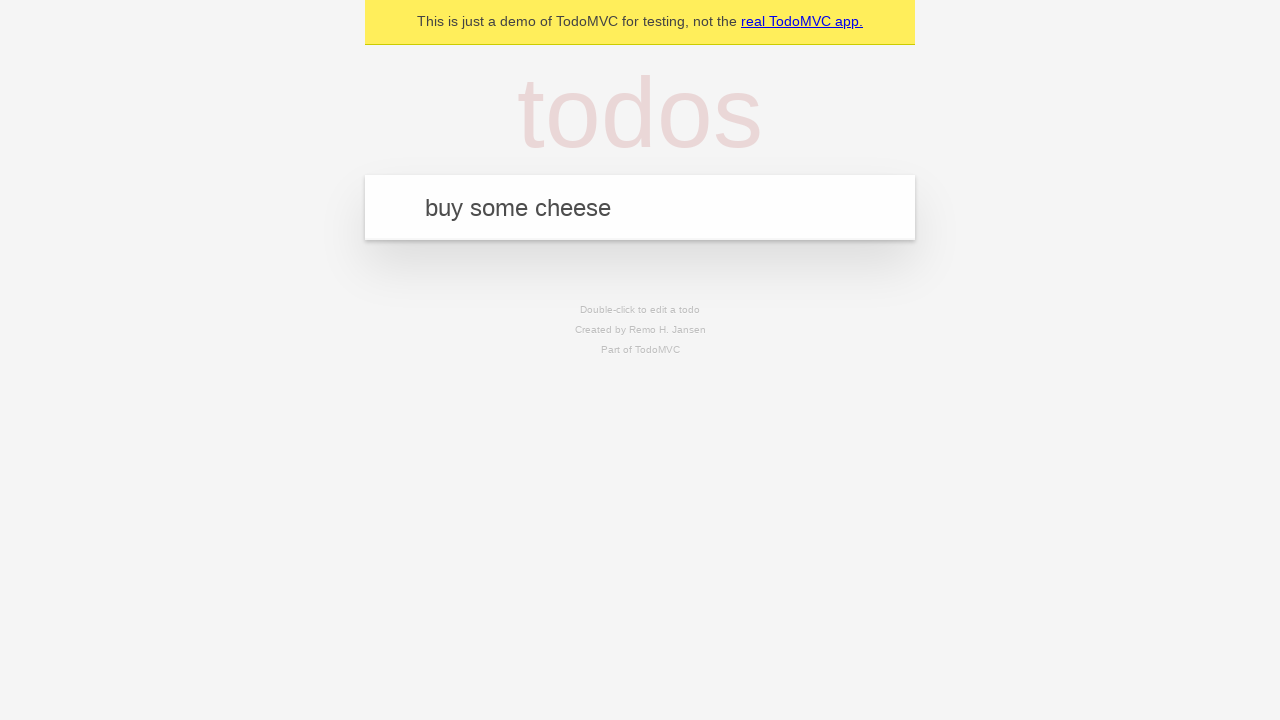

Pressed Enter to submit the new todo item on .new-todo
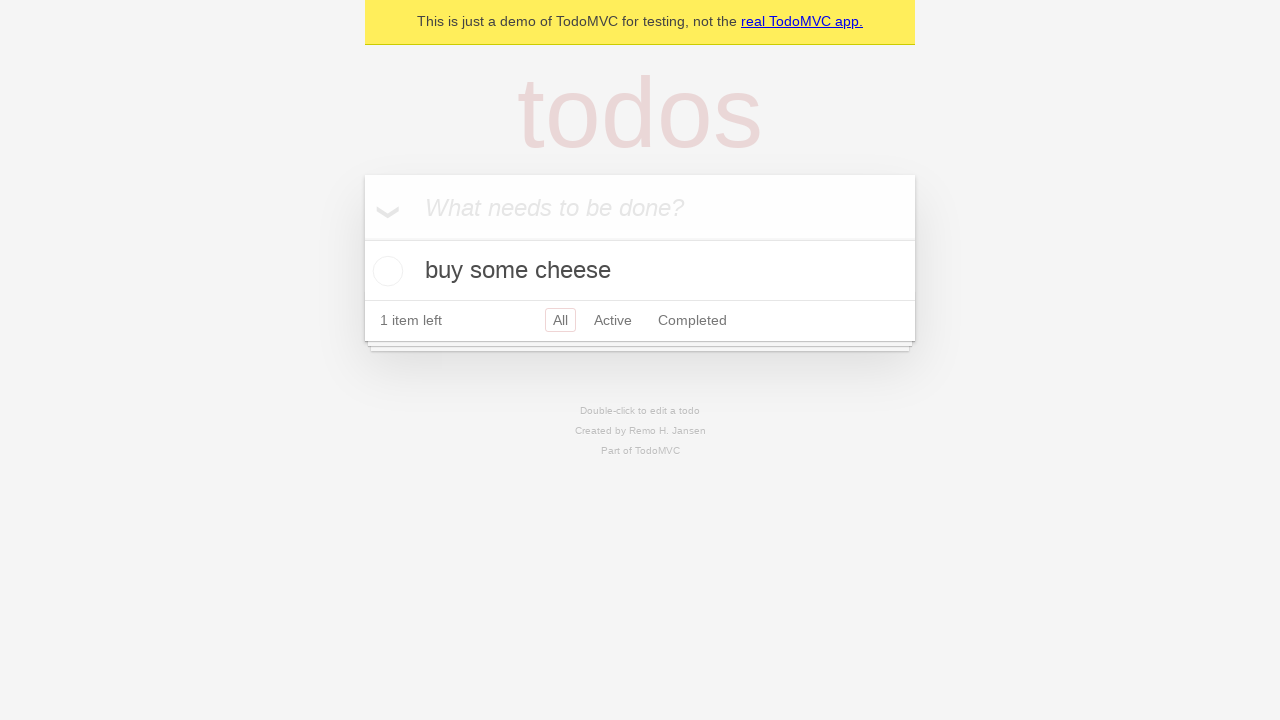

Main section became visible
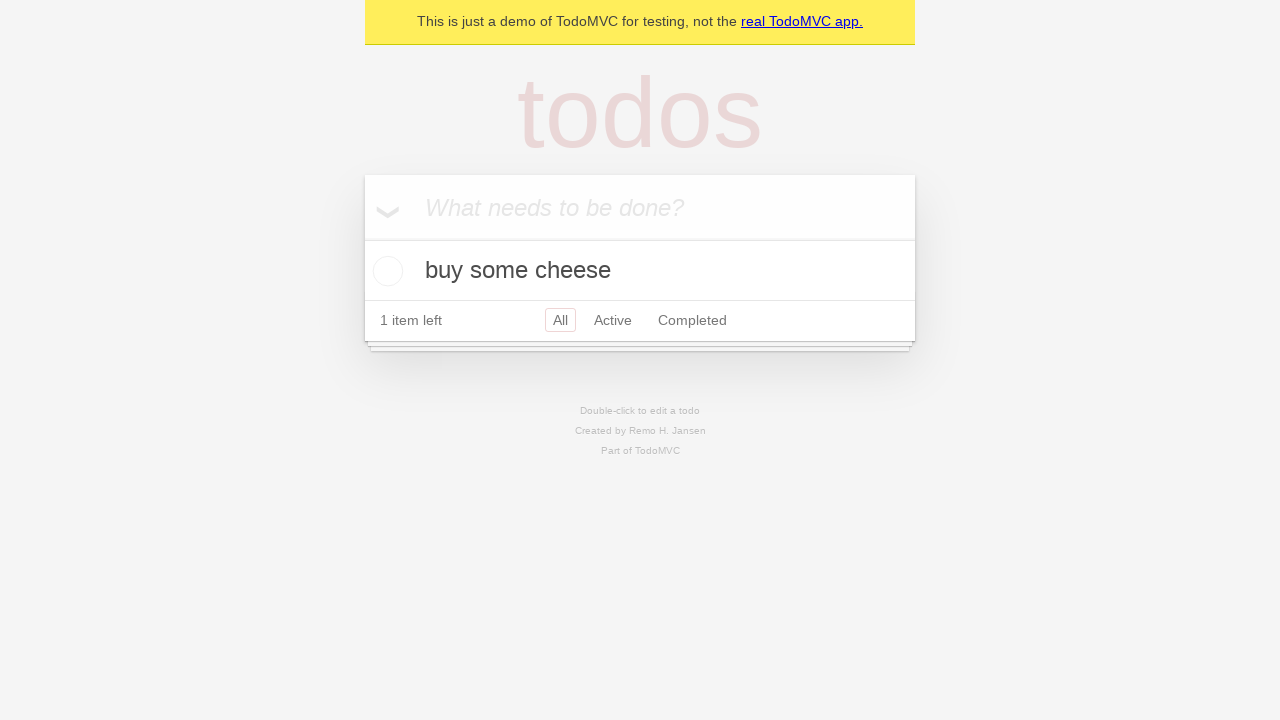

Footer section became visible
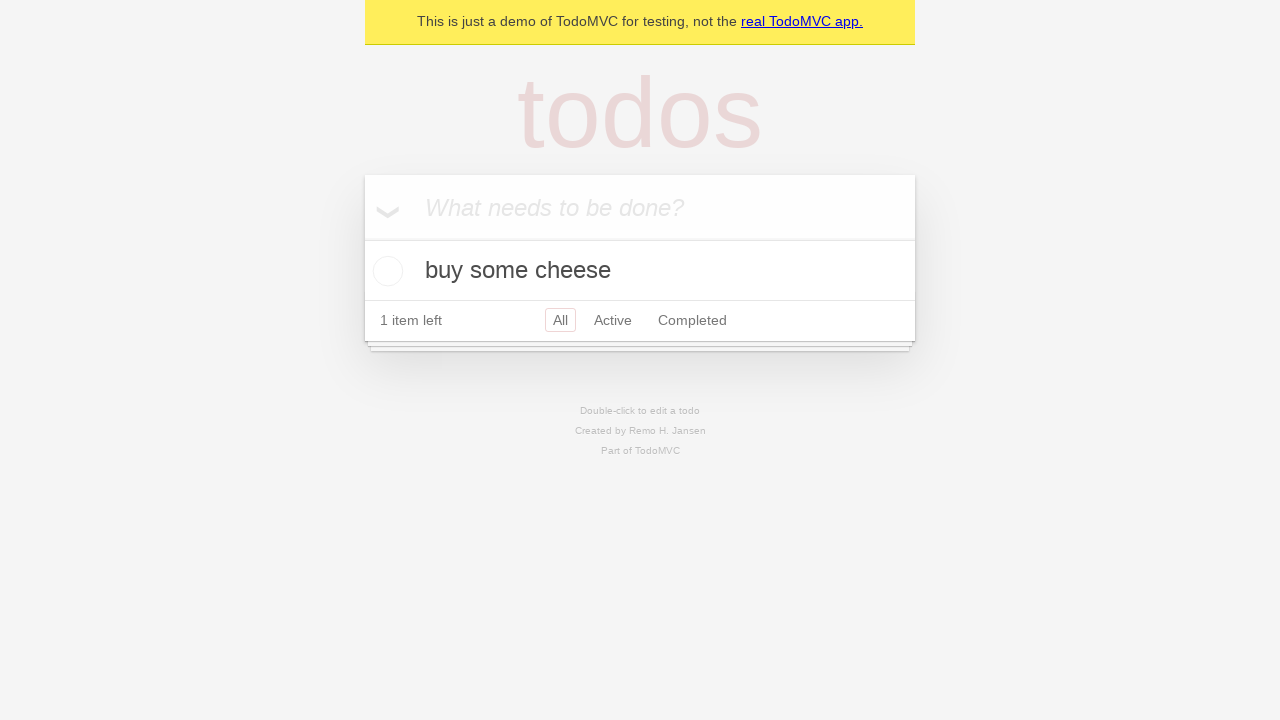

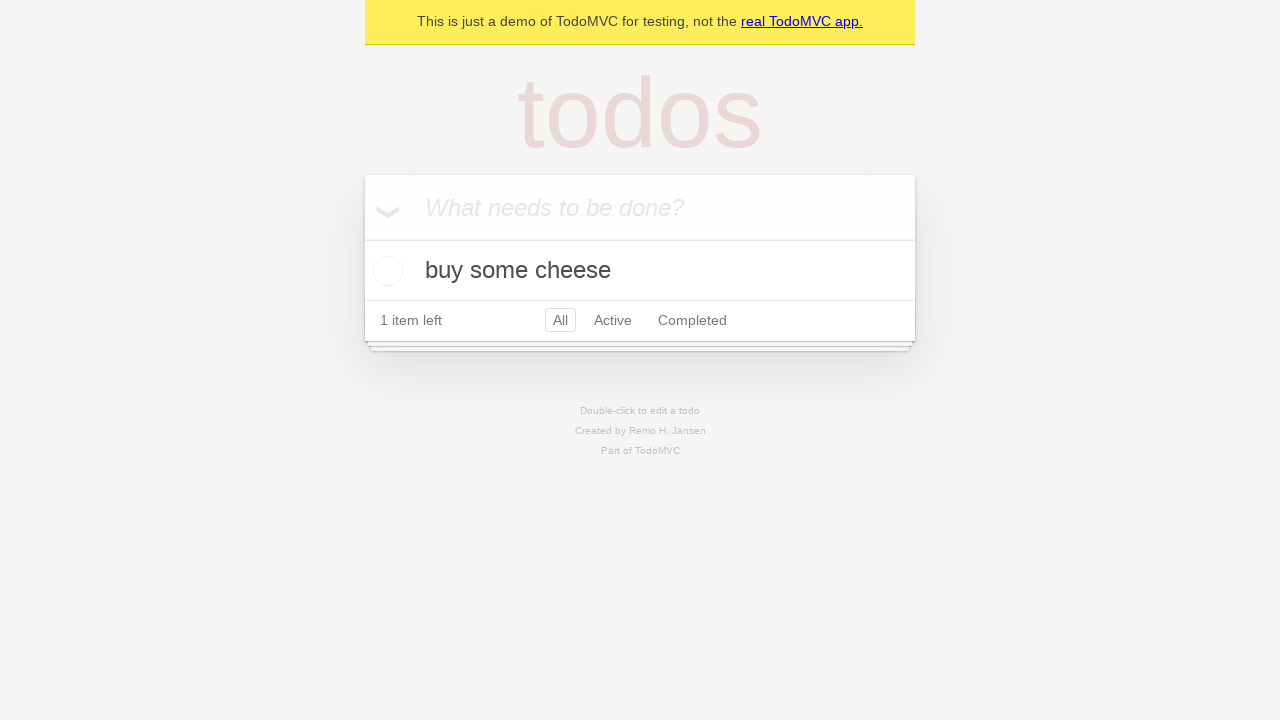